Tests nested frames navigation by clicking on the Nested Frames link, switching to the top frame, then to the middle frame, and verifying the content is accessible

Starting URL: https://the-internet.herokuapp.com/

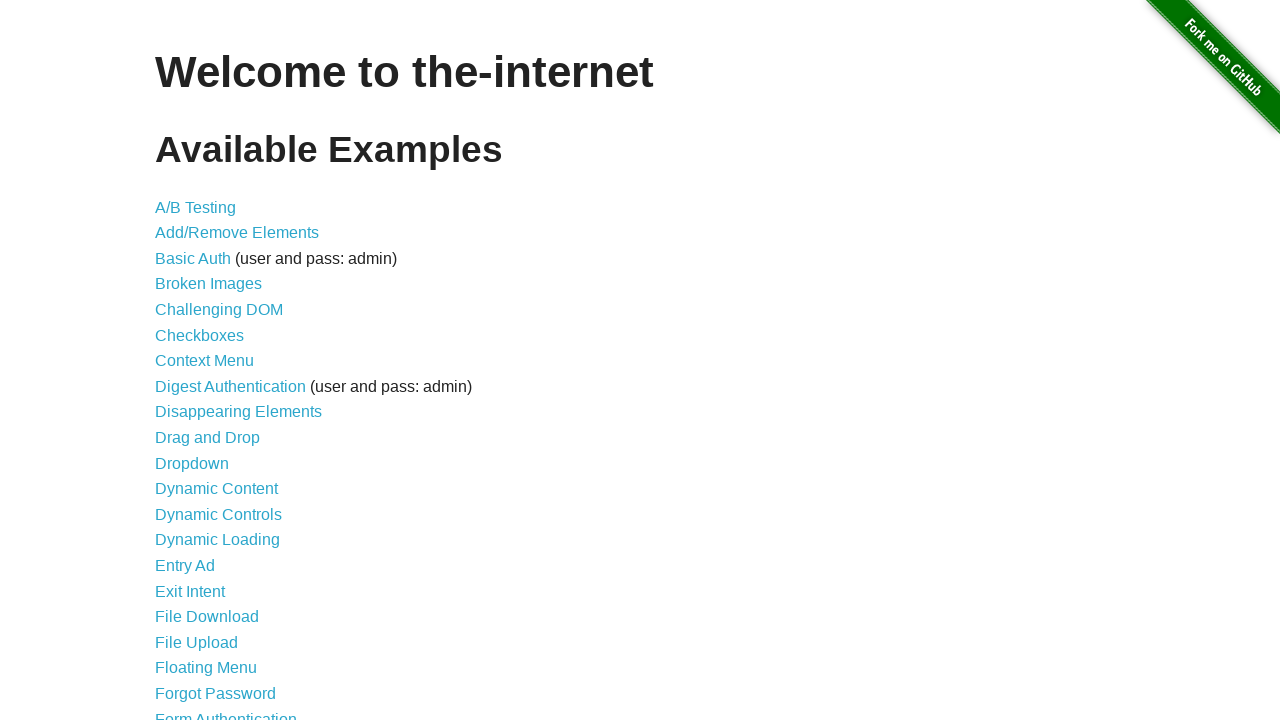

Clicked on Nested Frames link at (210, 395) on text=Nested Frames
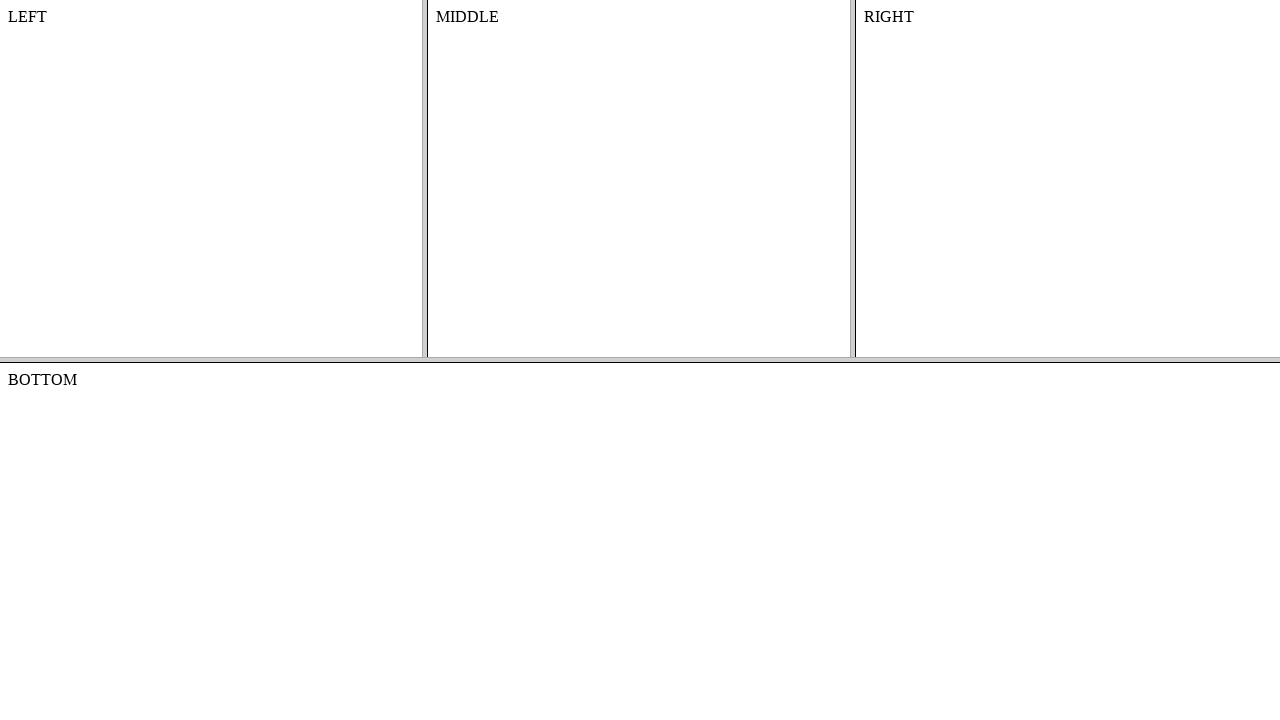

Switched to the top frame
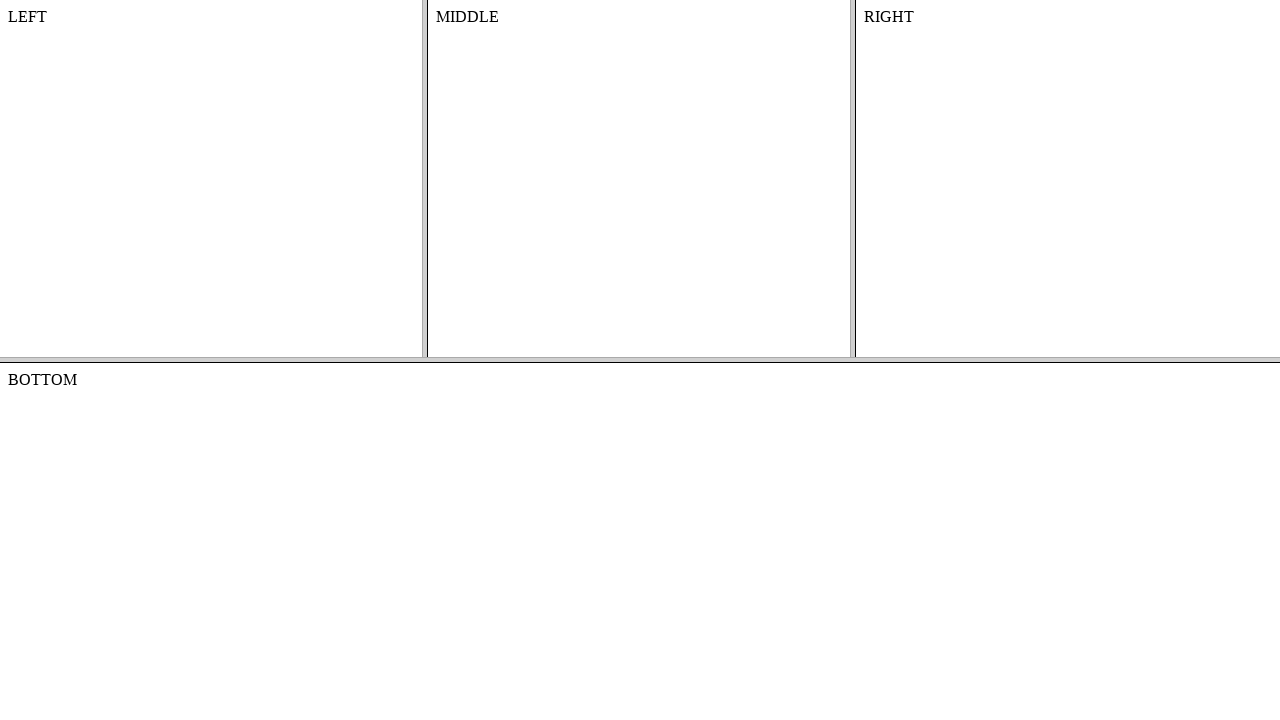

Switched to the middle frame within the top frame
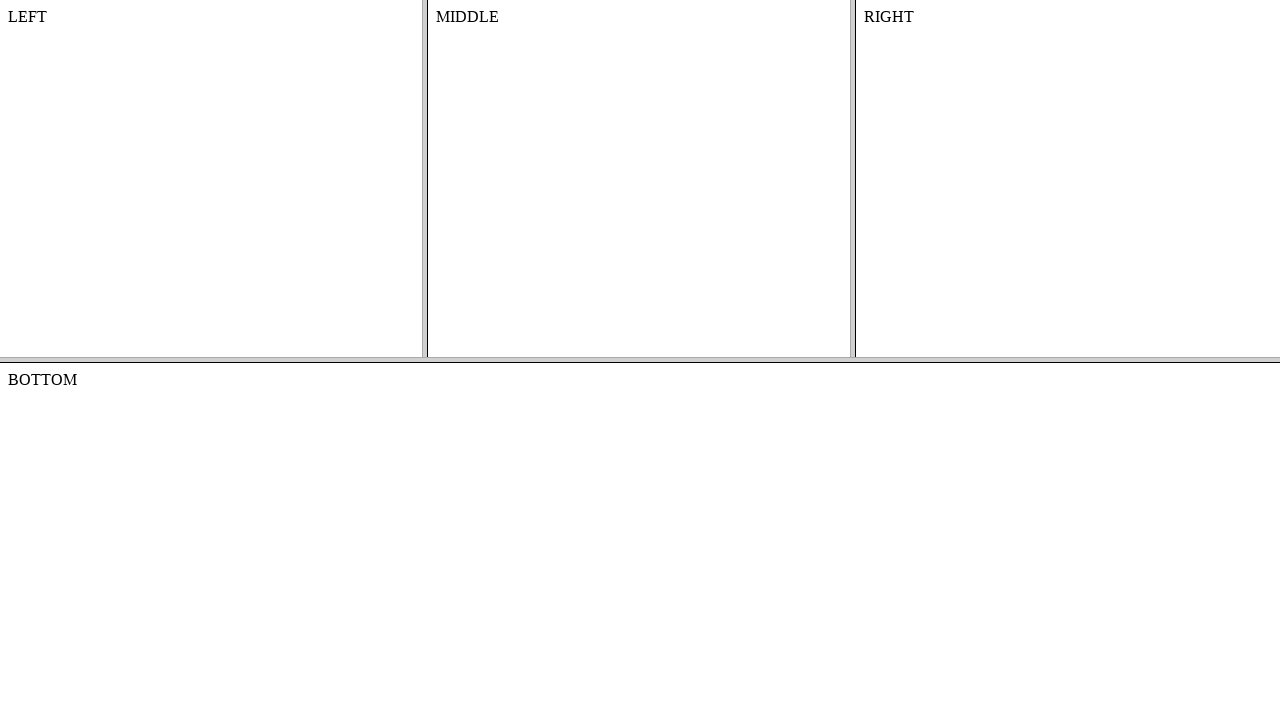

Verified that the content element is visible in the middle frame
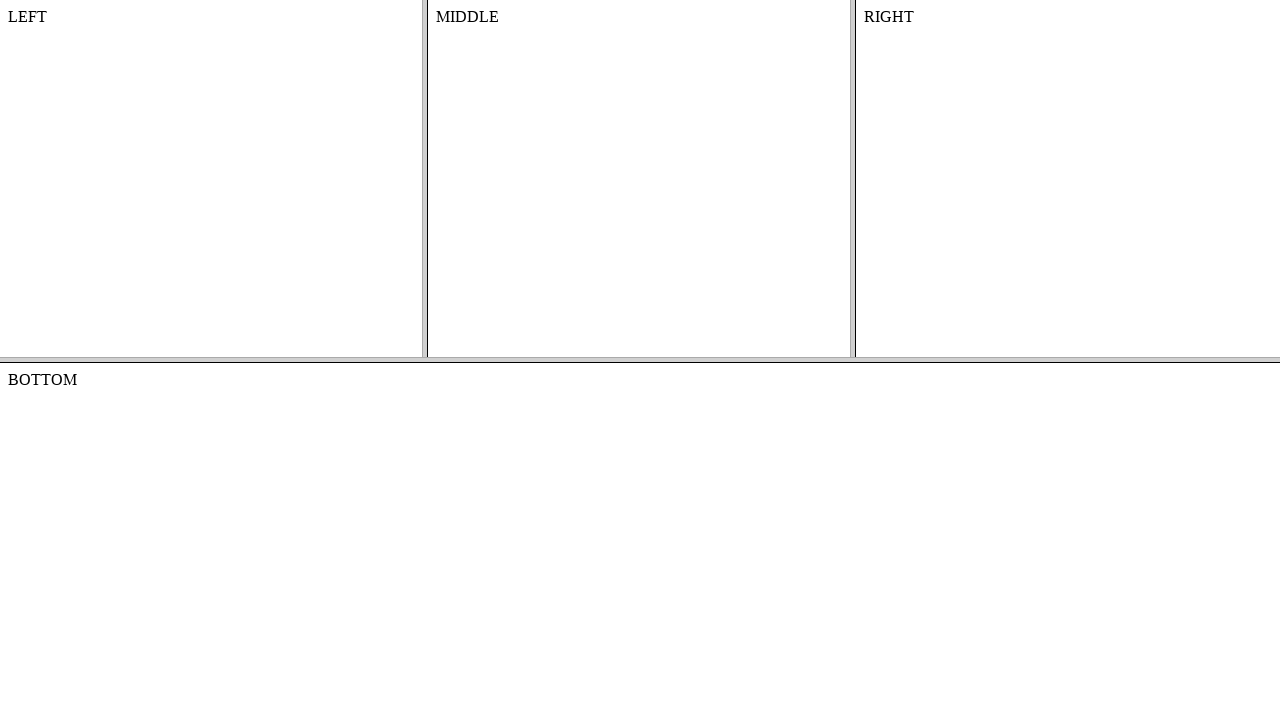

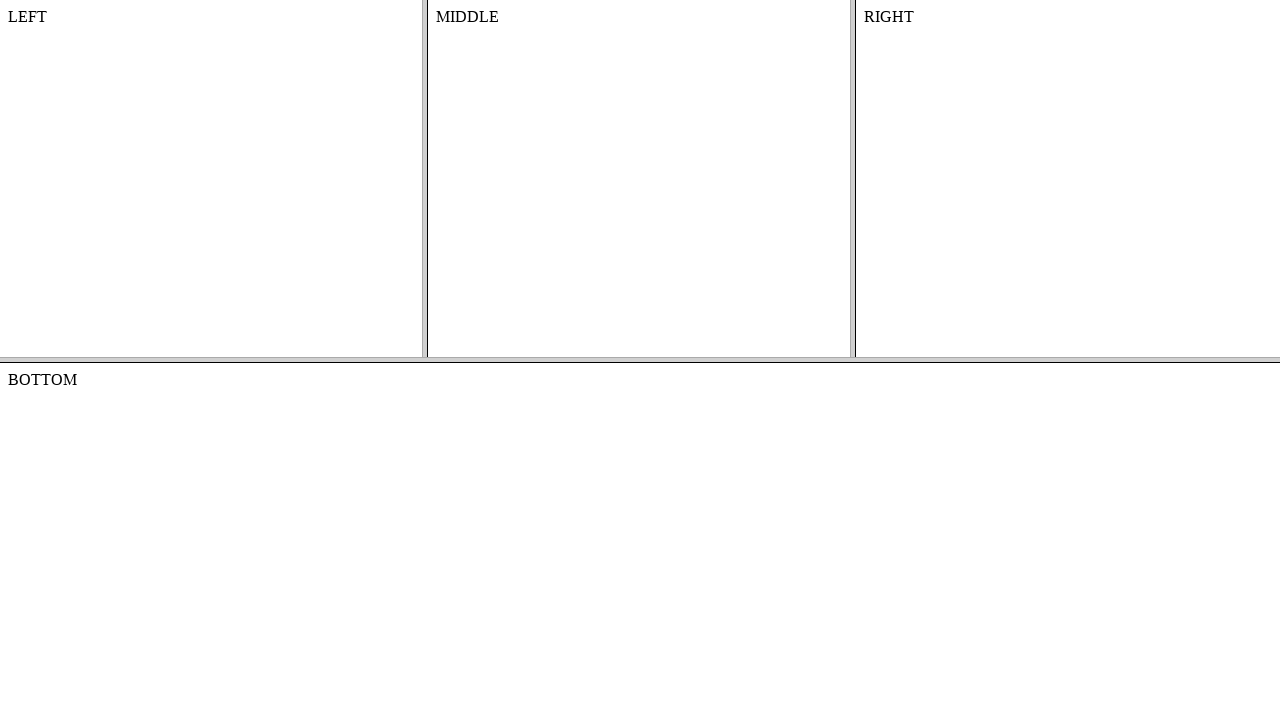